Tests JavaScript confirmation alert handling by clicking a button to trigger an alert dialog, accepting it, and verifying the result message displays correctly.

Starting URL: http://the-internet.herokuapp.com/javascript_alerts

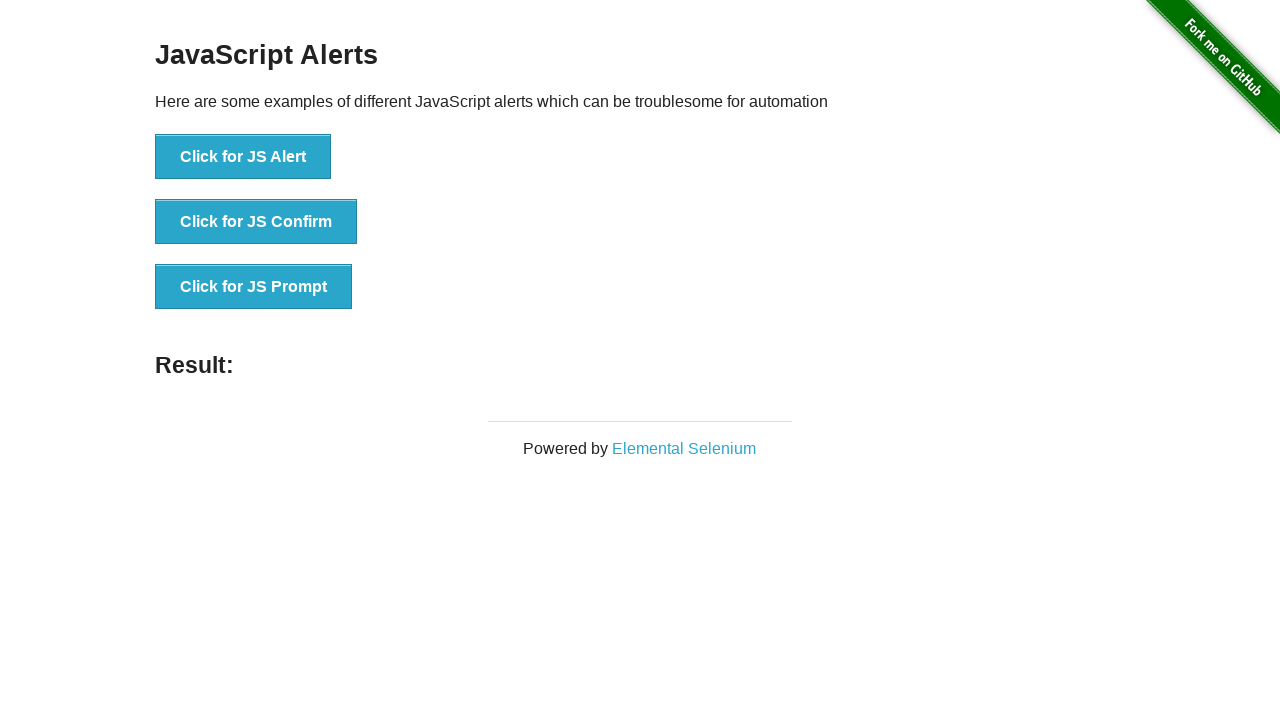

Located all buttons on the page
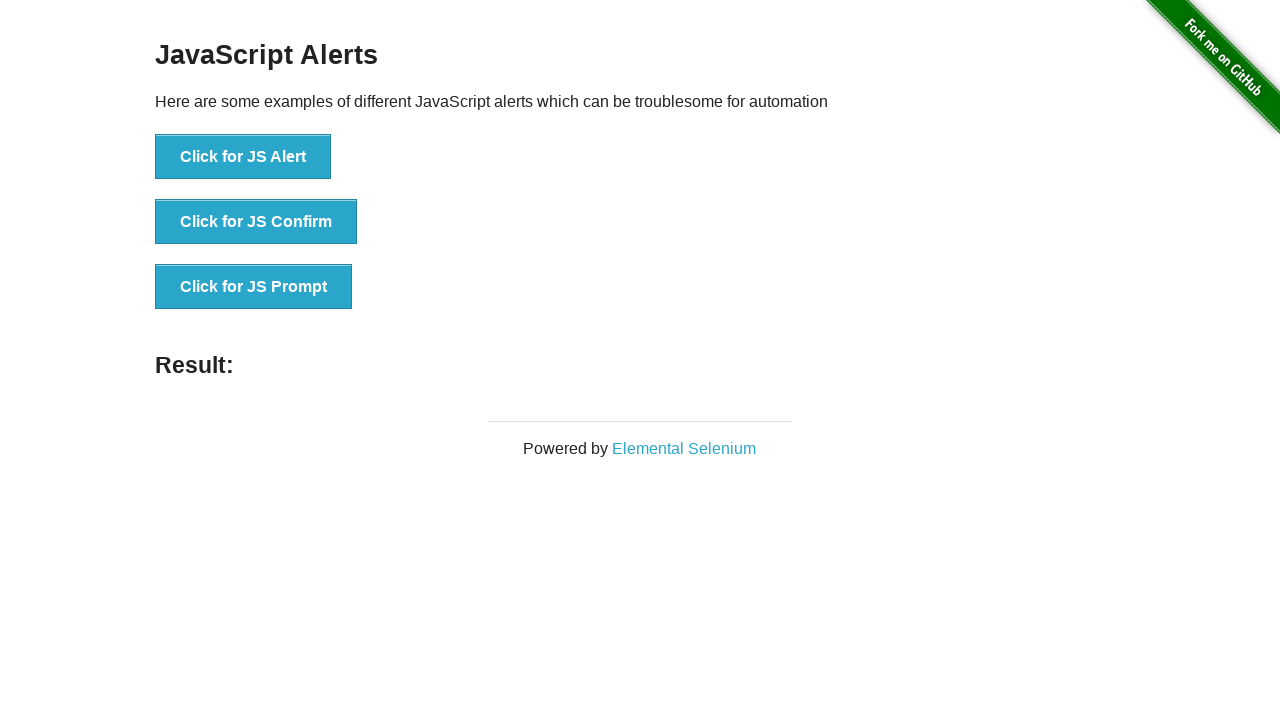

Clicked the second button to trigger JavaScript confirmation alert at (256, 222) on button >> nth=1
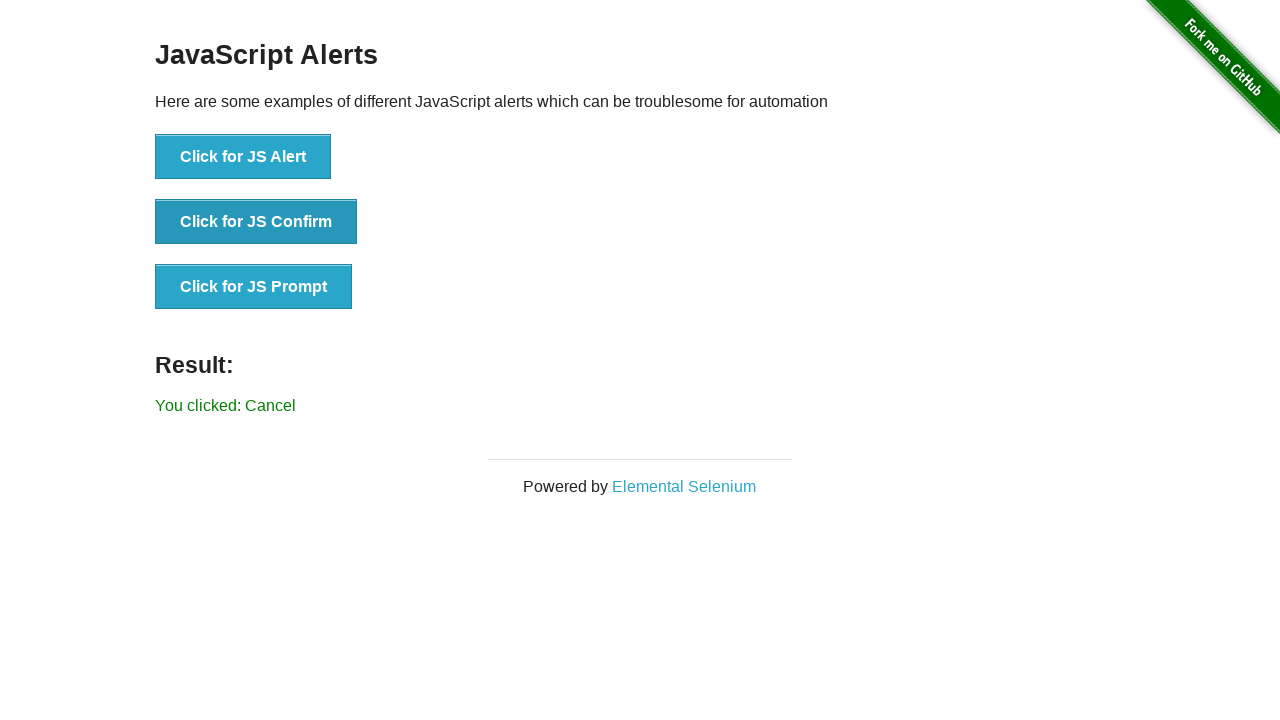

Set up dialog handler to accept any alert dialogs
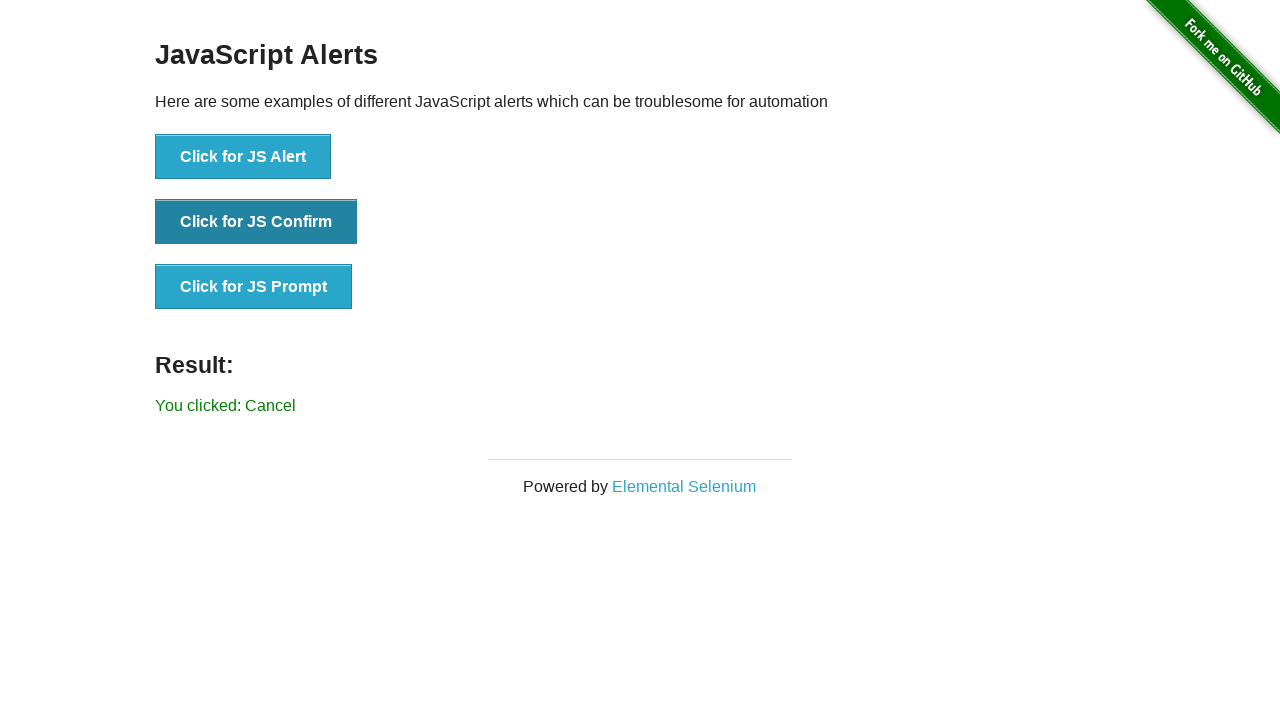

Set up one-time dialog handler to accept the alert
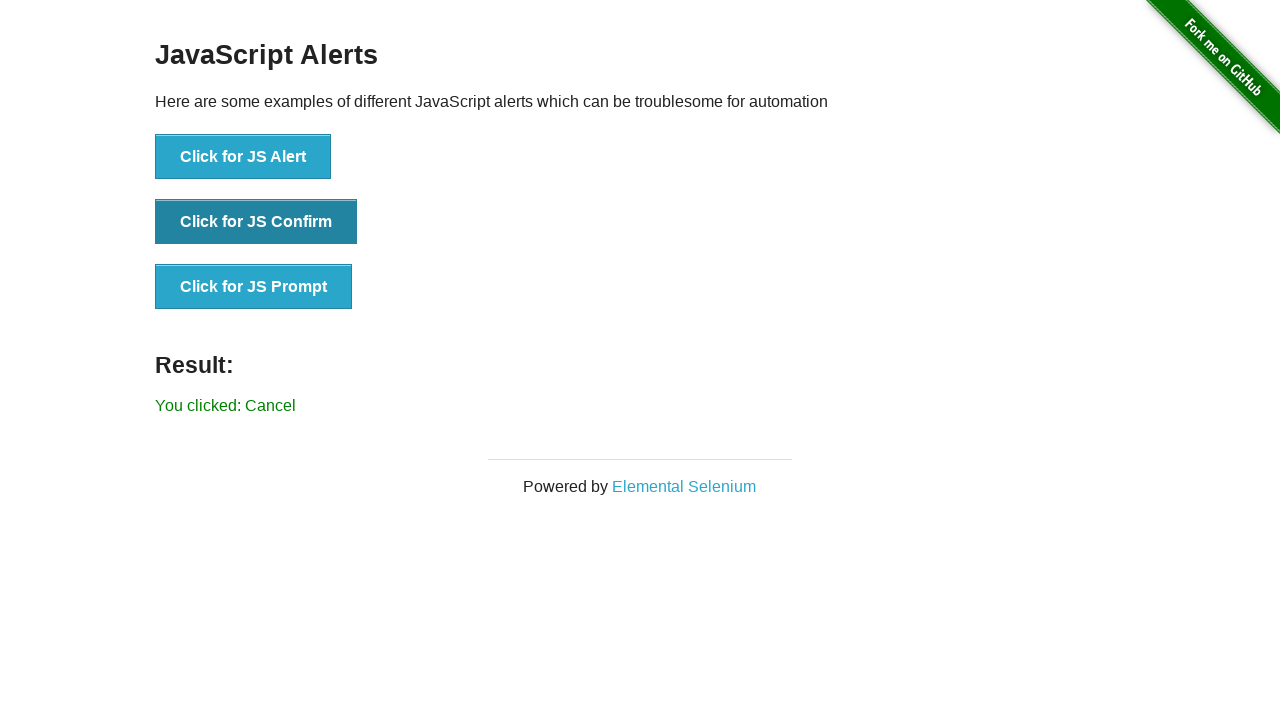

Clicked the second button again to trigger the confirmation alert at (256, 222) on button >> nth=1
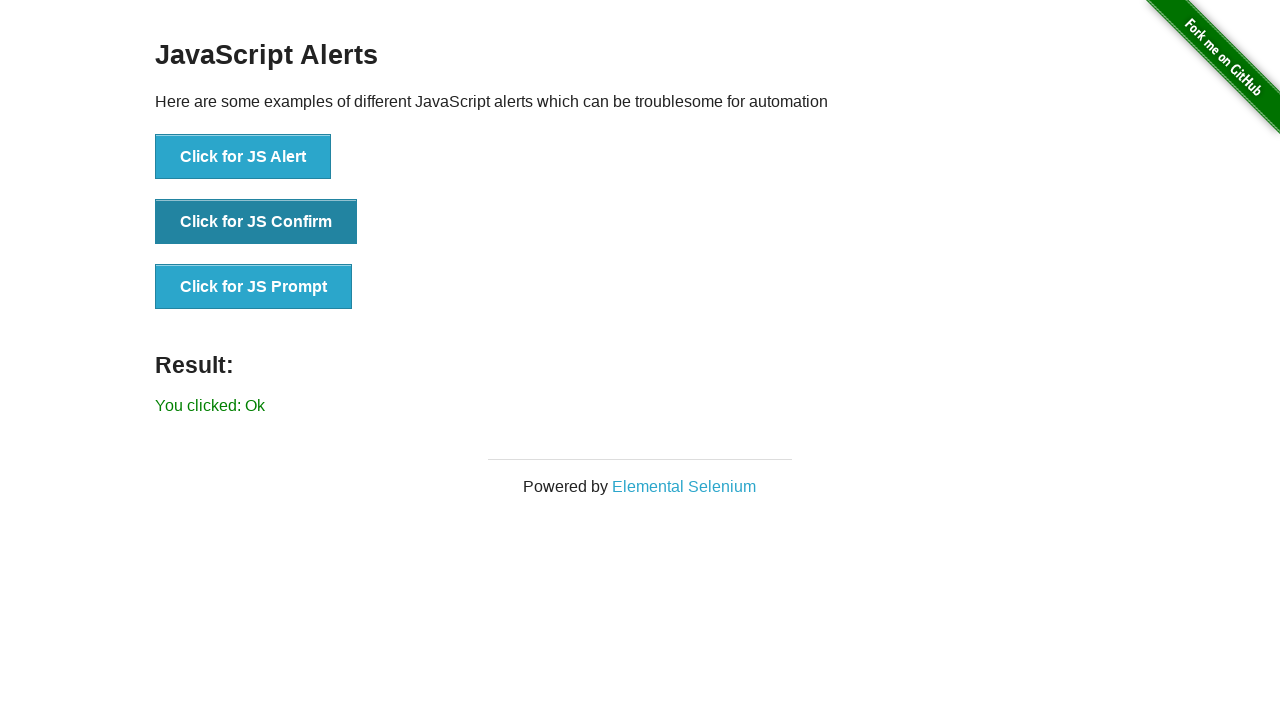

Result message element loaded and is visible
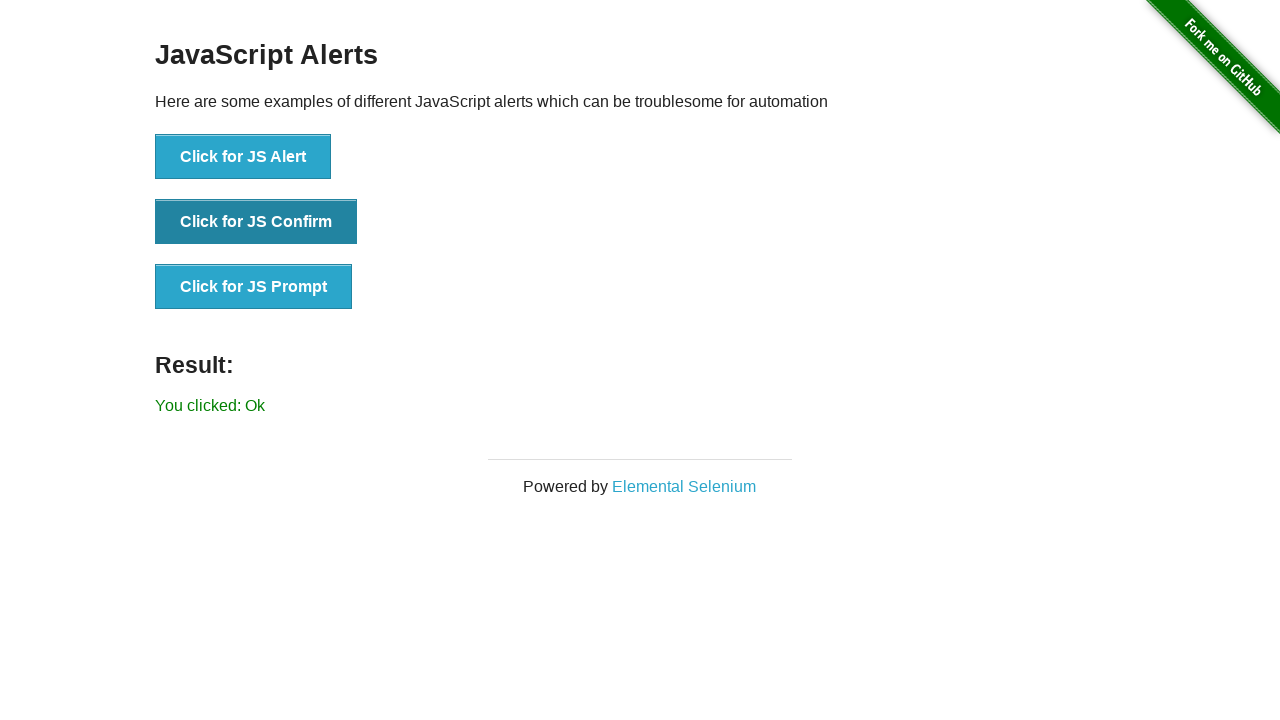

Verified result message displays 'You clicked: Ok'
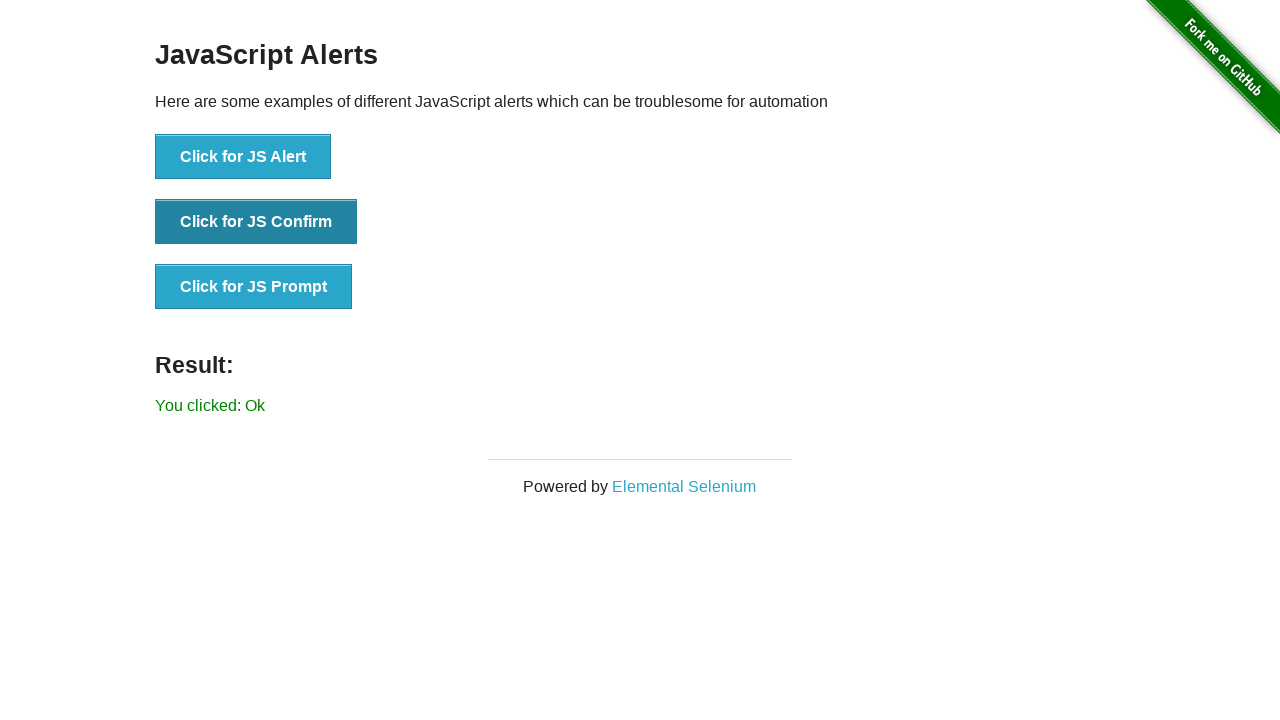

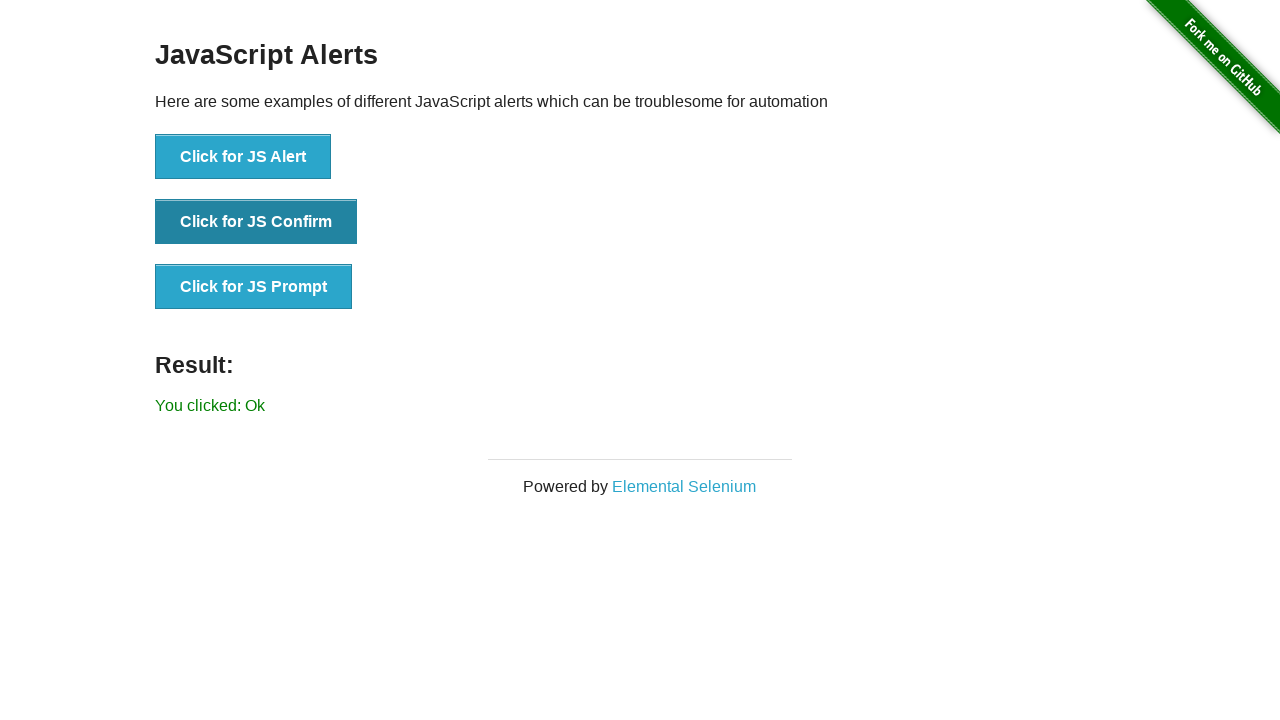